Tests the search functionality on python.org by entering "pycon" in the search field and submitting the search, then verifies results are found.

Starting URL: http://www.python.org

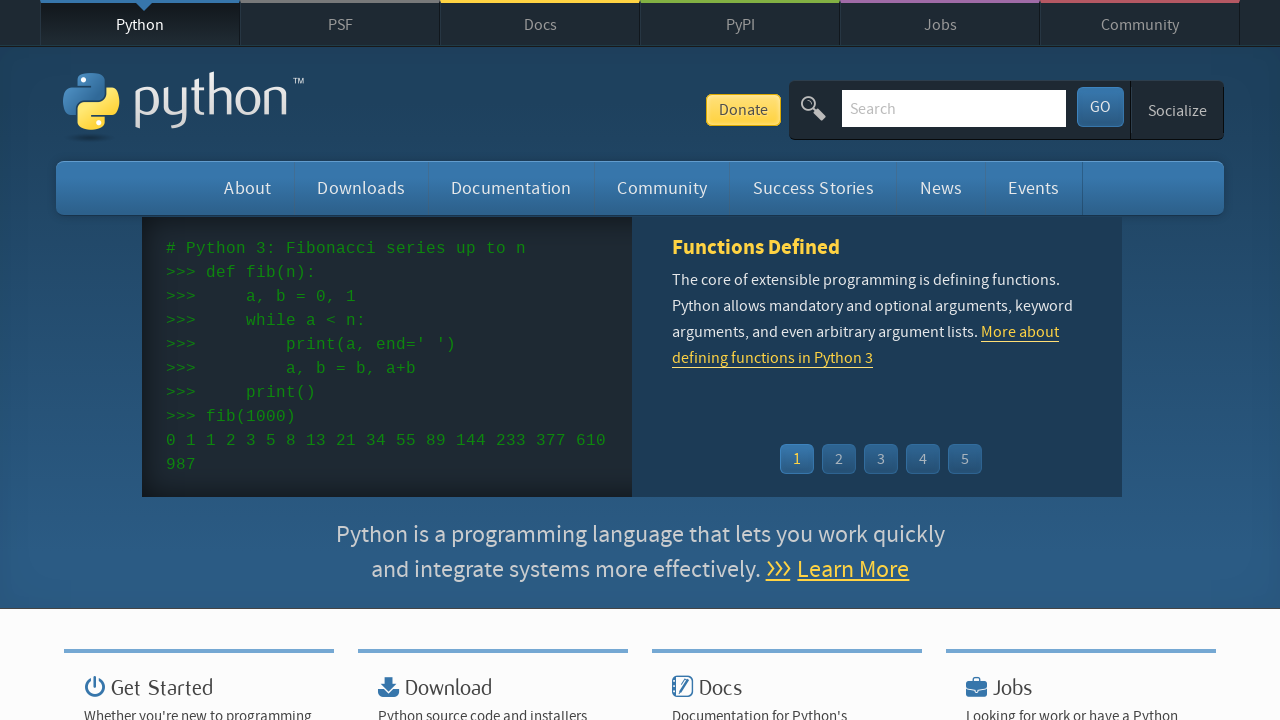

Verified 'Python' is in page title
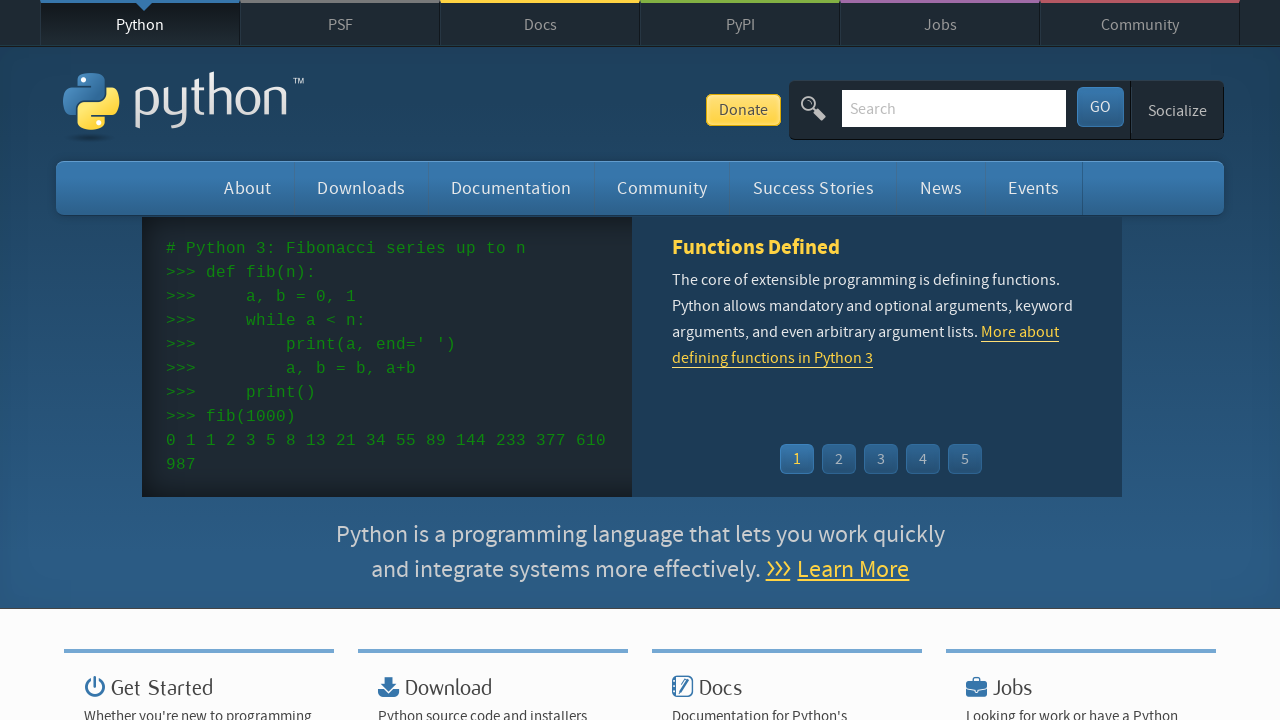

Filled search field with 'pycon' on input[name='q']
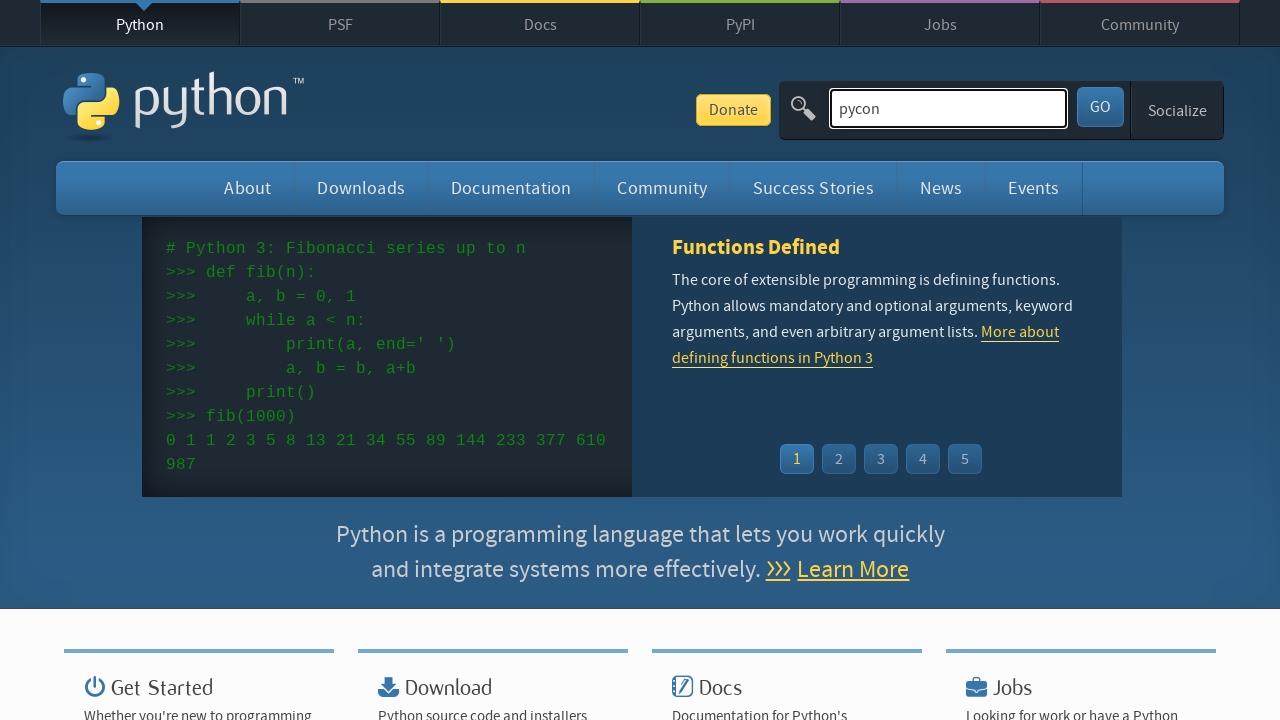

Pressed Enter to submit search for 'pycon' on input[name='q']
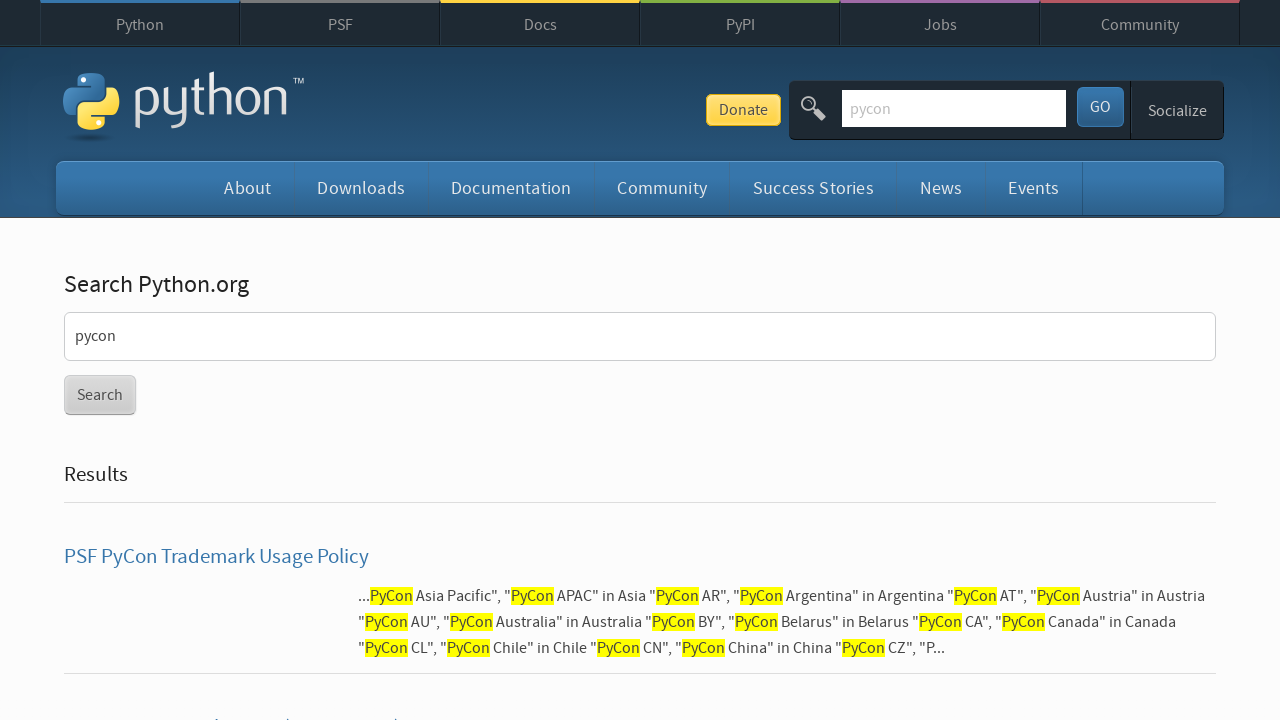

Waited for page to load (networkidle)
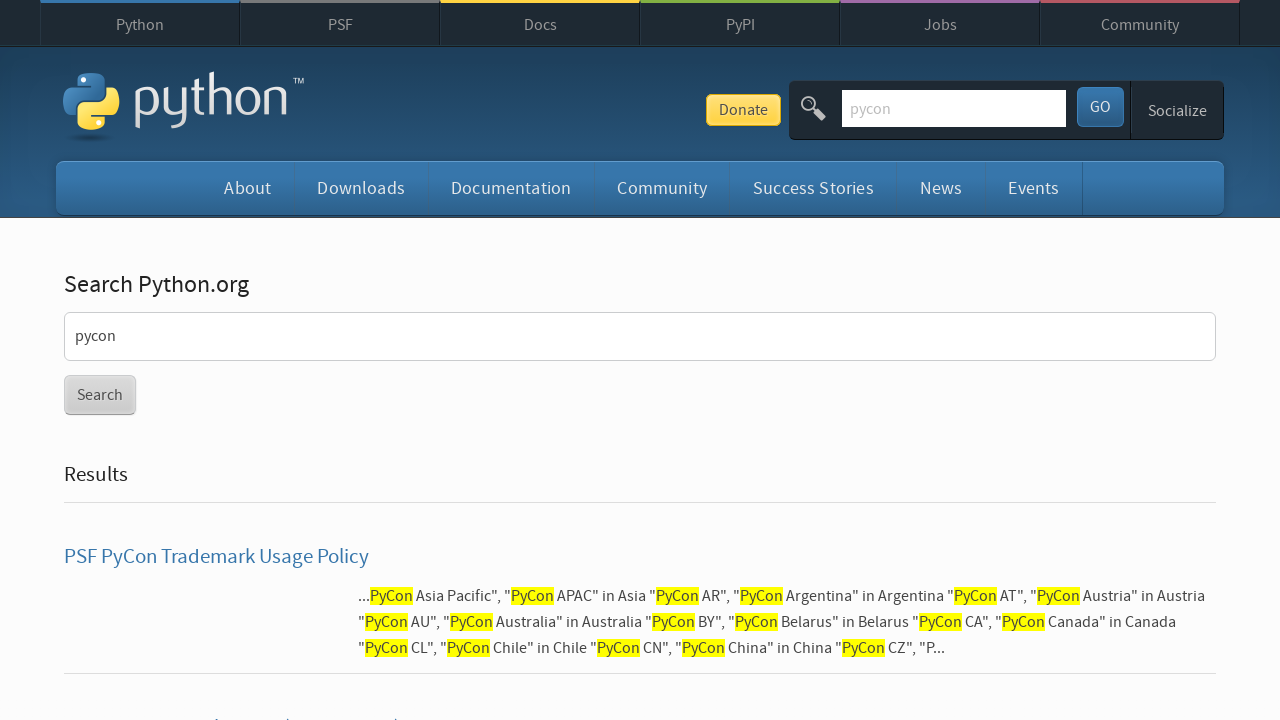

Verified search results were found (no 'No results found' message)
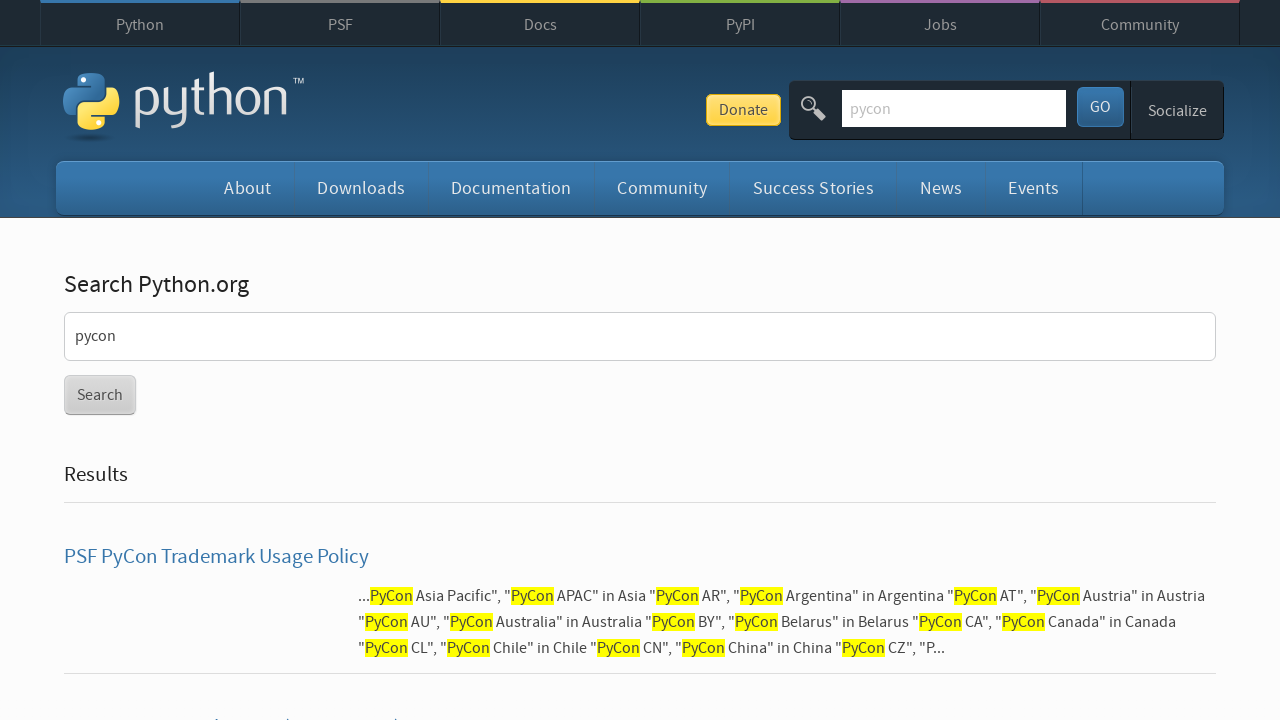

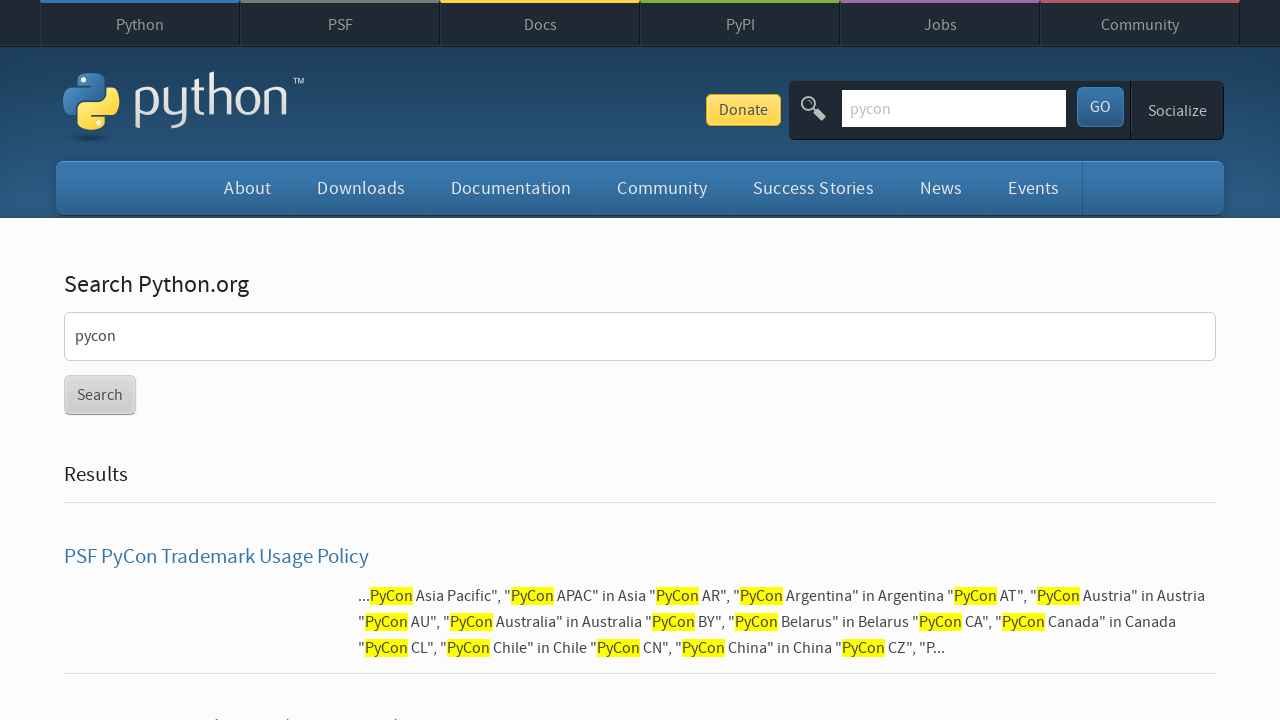